Tests right-click (context menu) functionality by performing a context click on an image element on a popup menu demo page.

Starting URL: https://deluxe-menu.com/popup-mode-sample.html

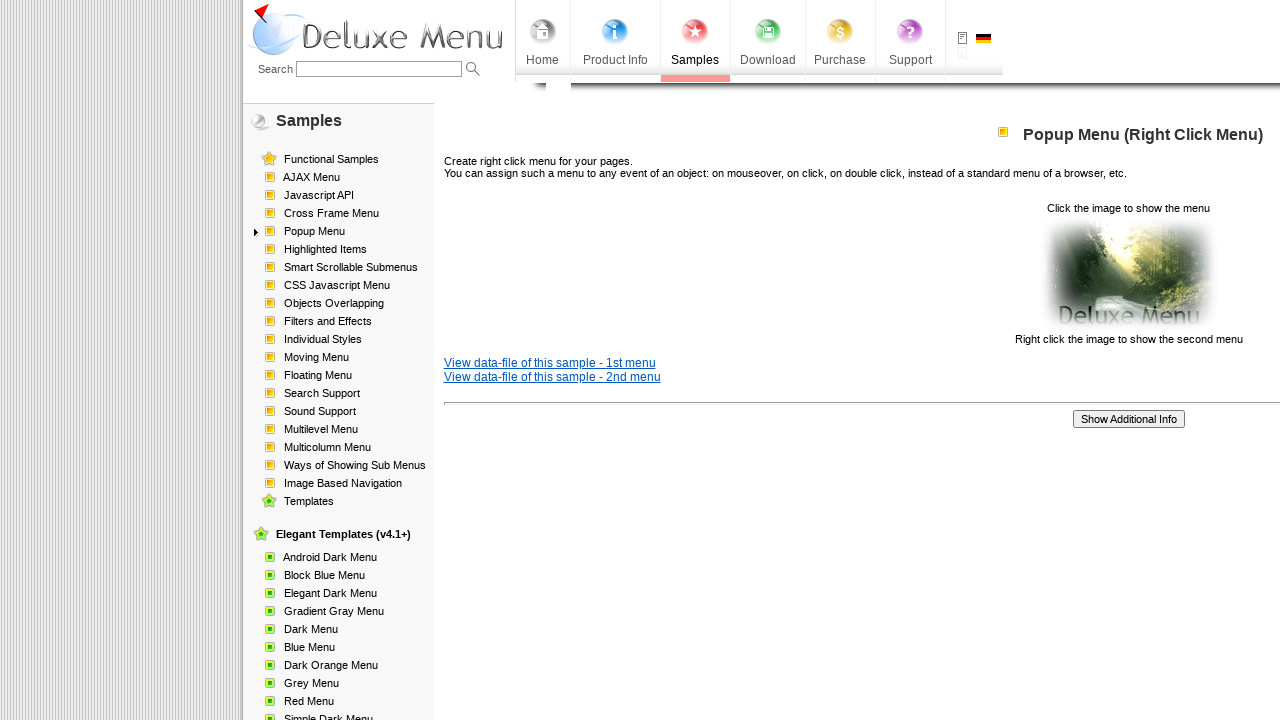

Located the image element for right-click action
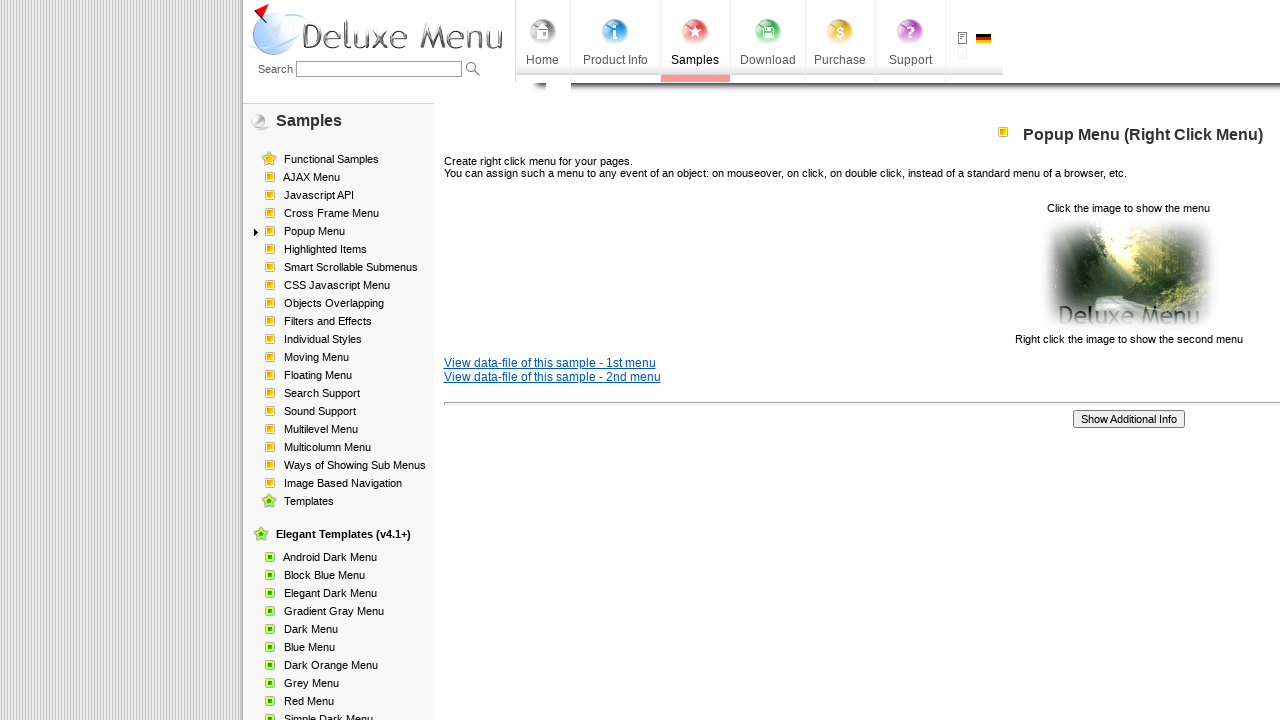

Image element became visible
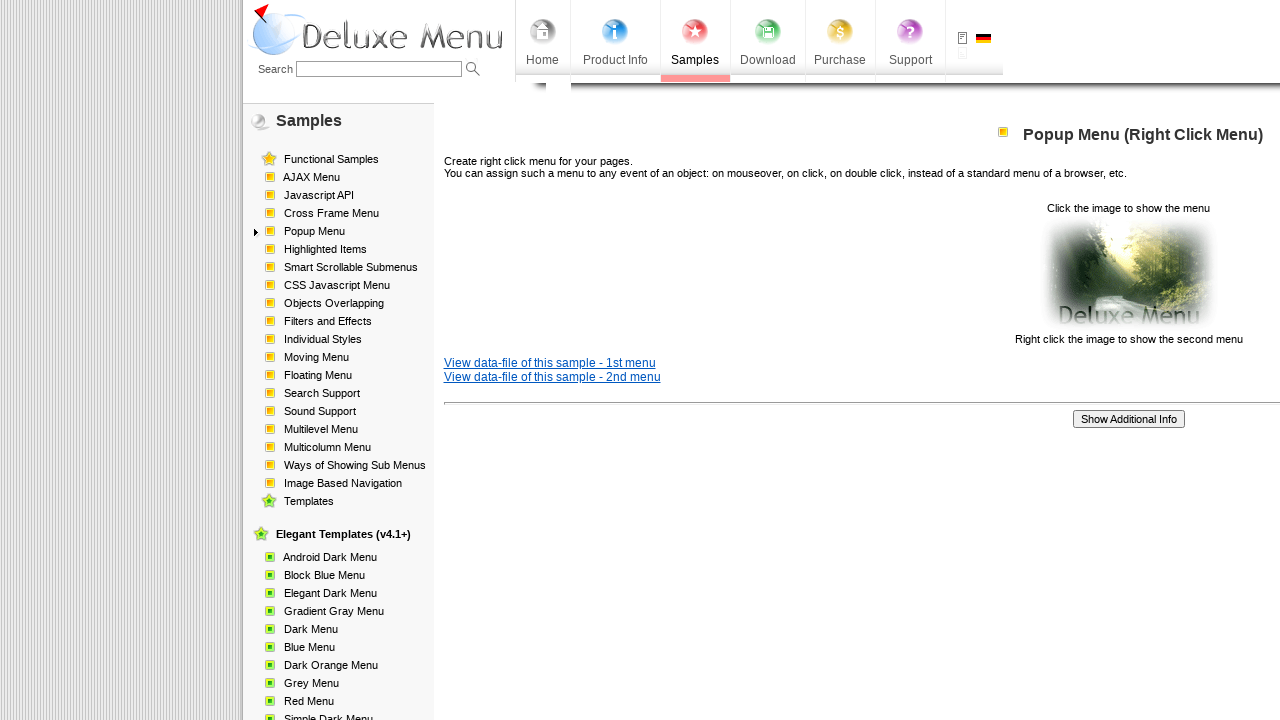

Performed right-click on image element to open context menu at (1128, 274) on (//p[@align='center']/img)[2]
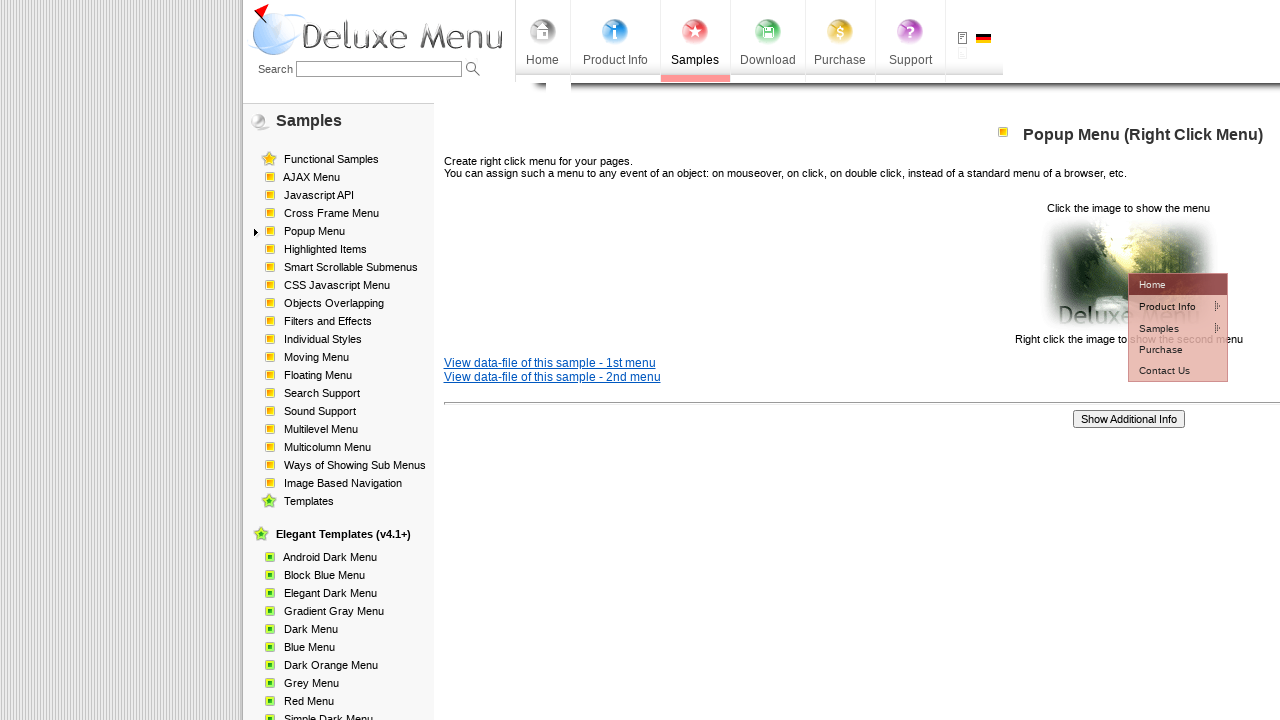

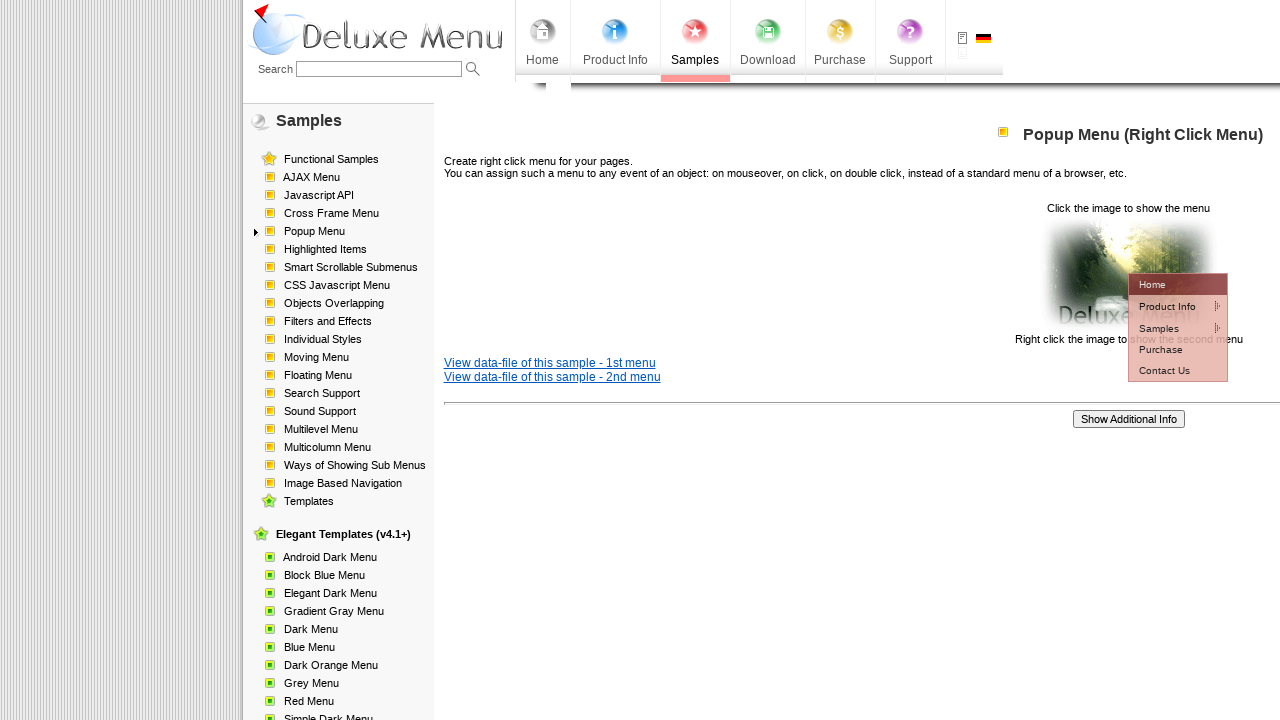